Tests radio button functionality by clicking the "Hockey" radio button and verifying it becomes selected

Starting URL: https://practice.cydeo.com/radio_buttons

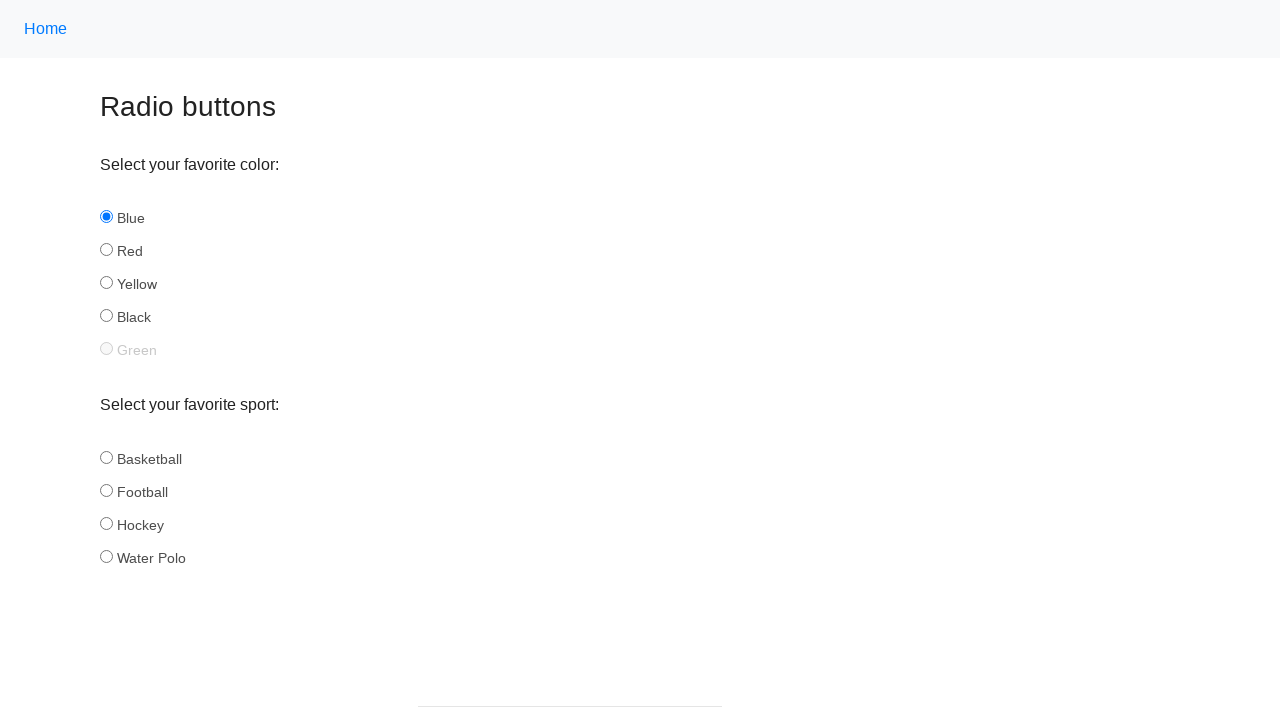

Clicked the Hockey radio button at (106, 523) on input#hockey
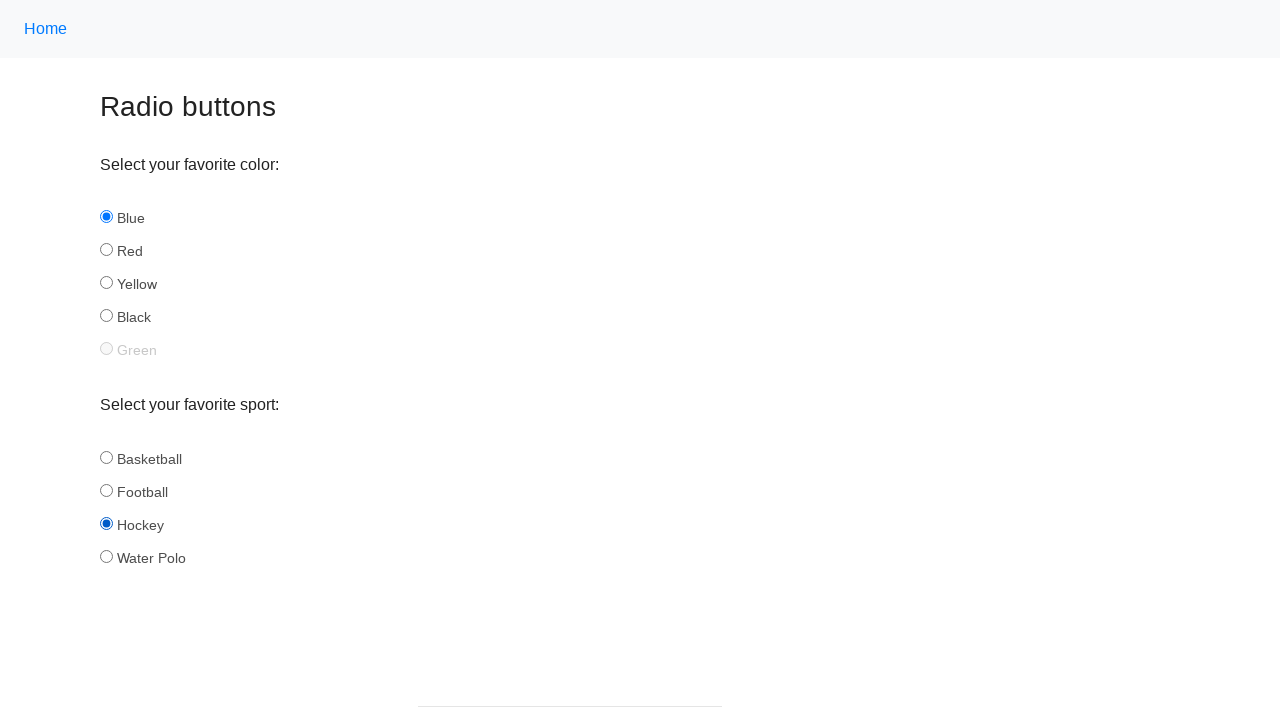

Located the Hockey radio button element
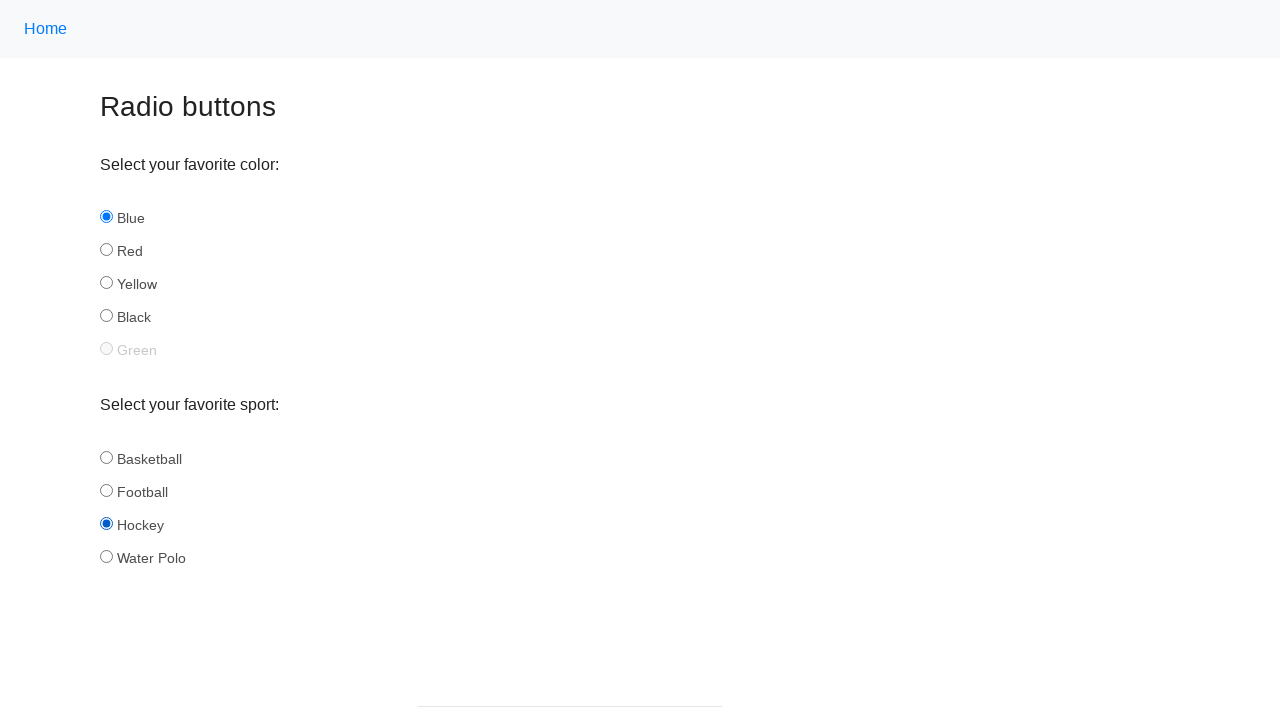

Verified that Hockey radio button is selected
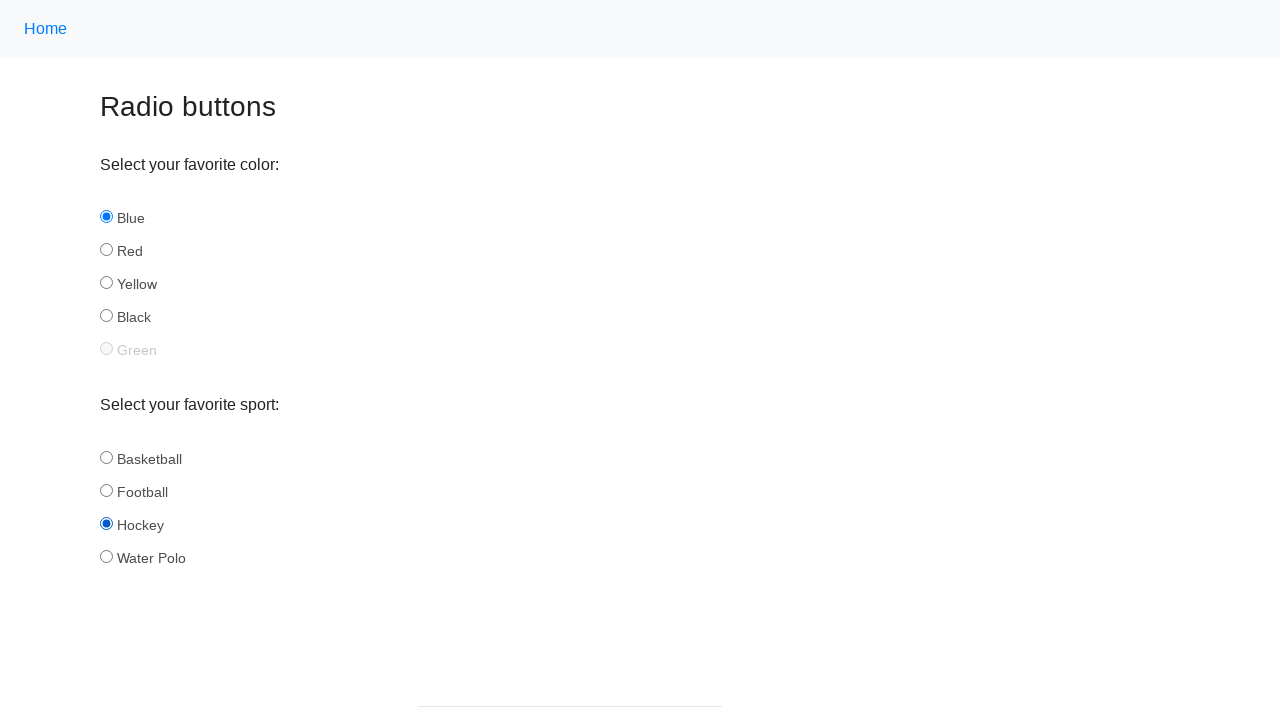

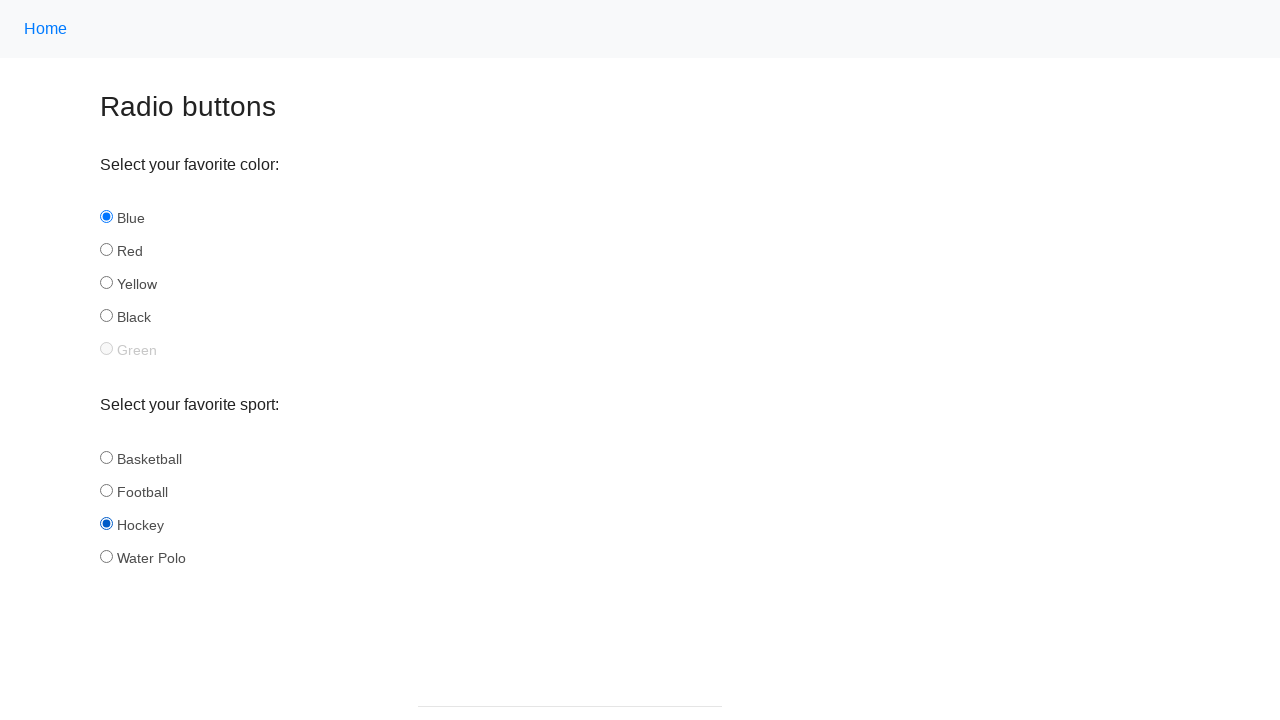